Tests dismissing a JavaScript confirm dialog and verifies the result text shows "You selected Cancel"

Starting URL: https://demoqa.com/alerts

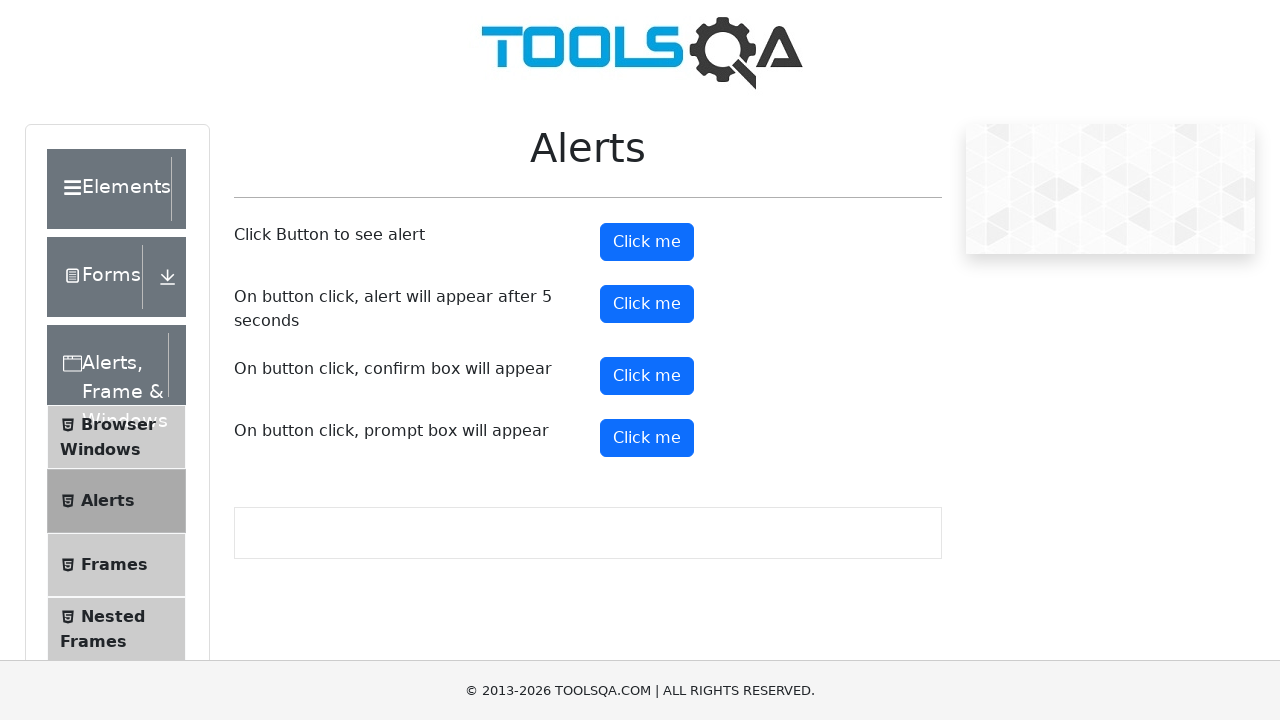

Set up dialog handler to dismiss confirm dialogs
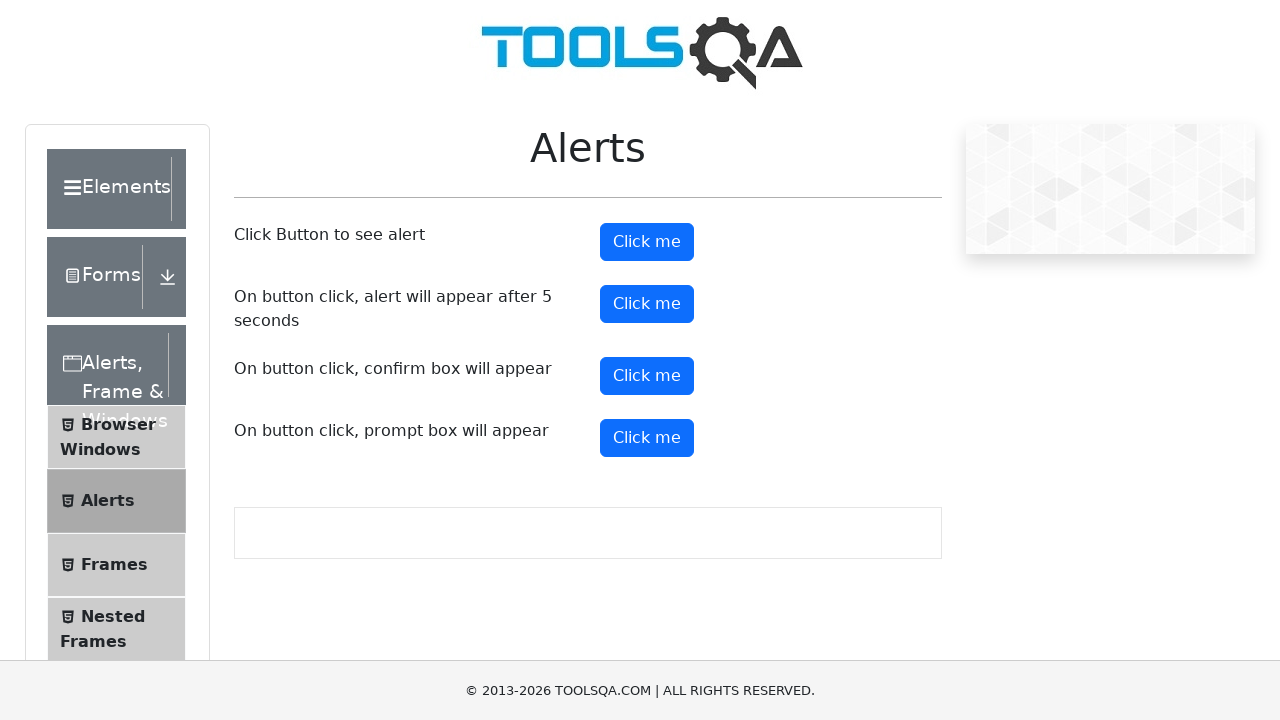

Clicked confirm button to trigger the confirm dialog at (647, 376) on #confirmButton
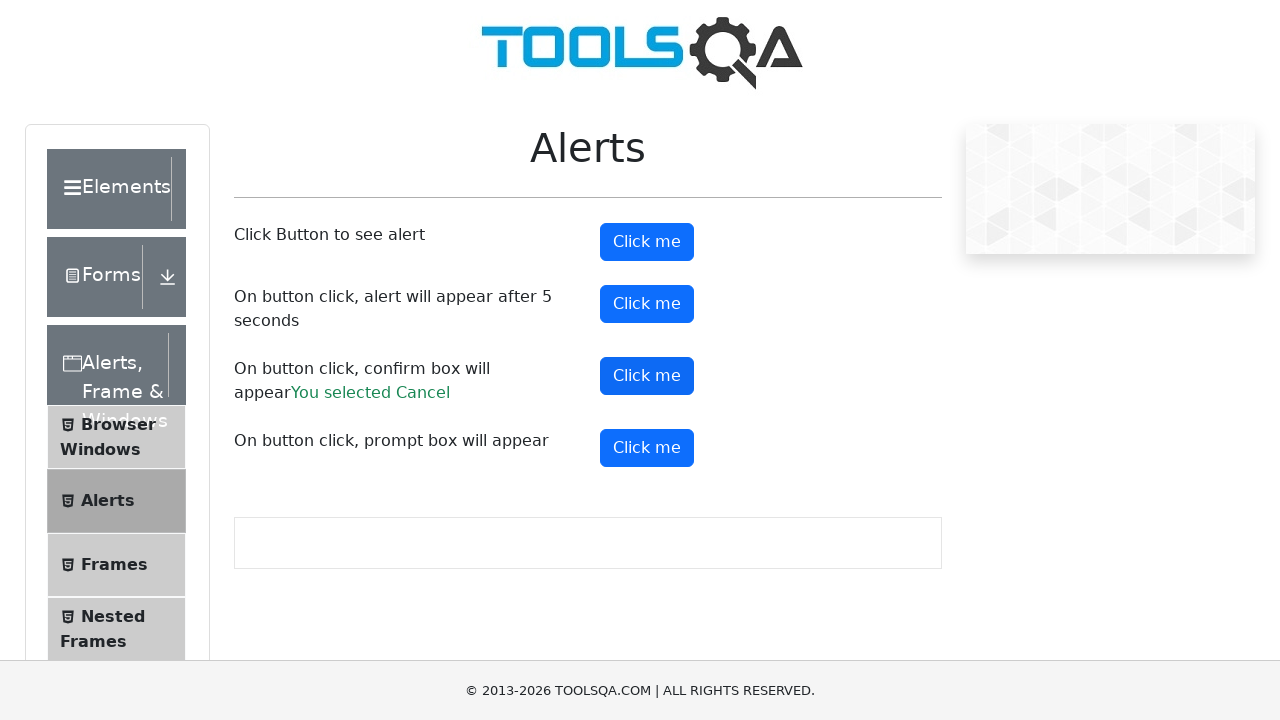

Result text 'You selected' appeared after dismissing the dialog
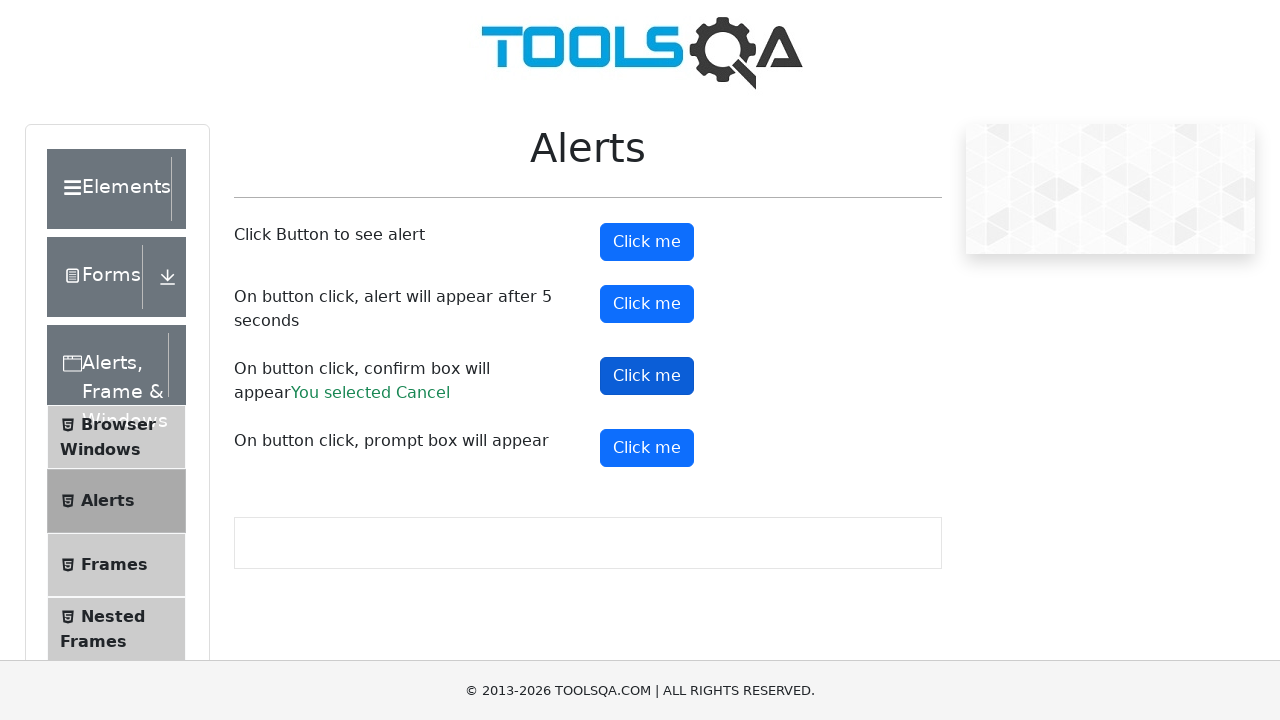

Retrieved result text: 'You selected Cancel'
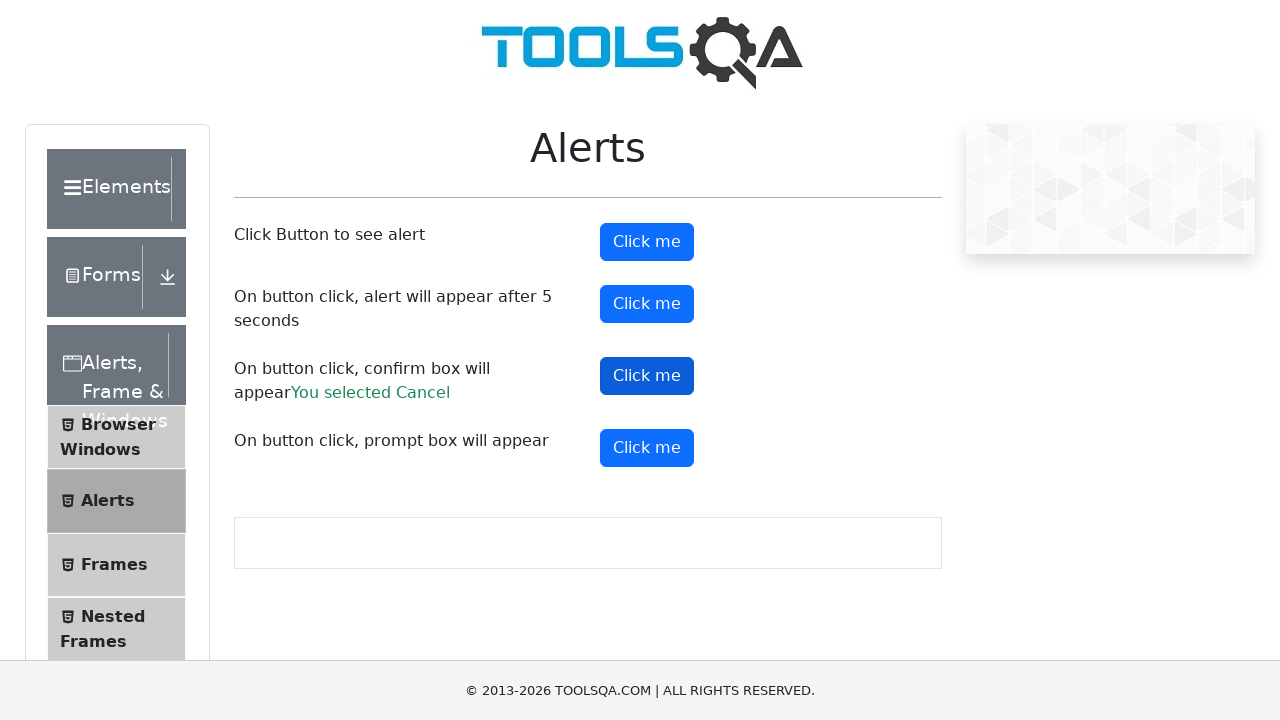

Verified that result text shows 'You selected Cancel'
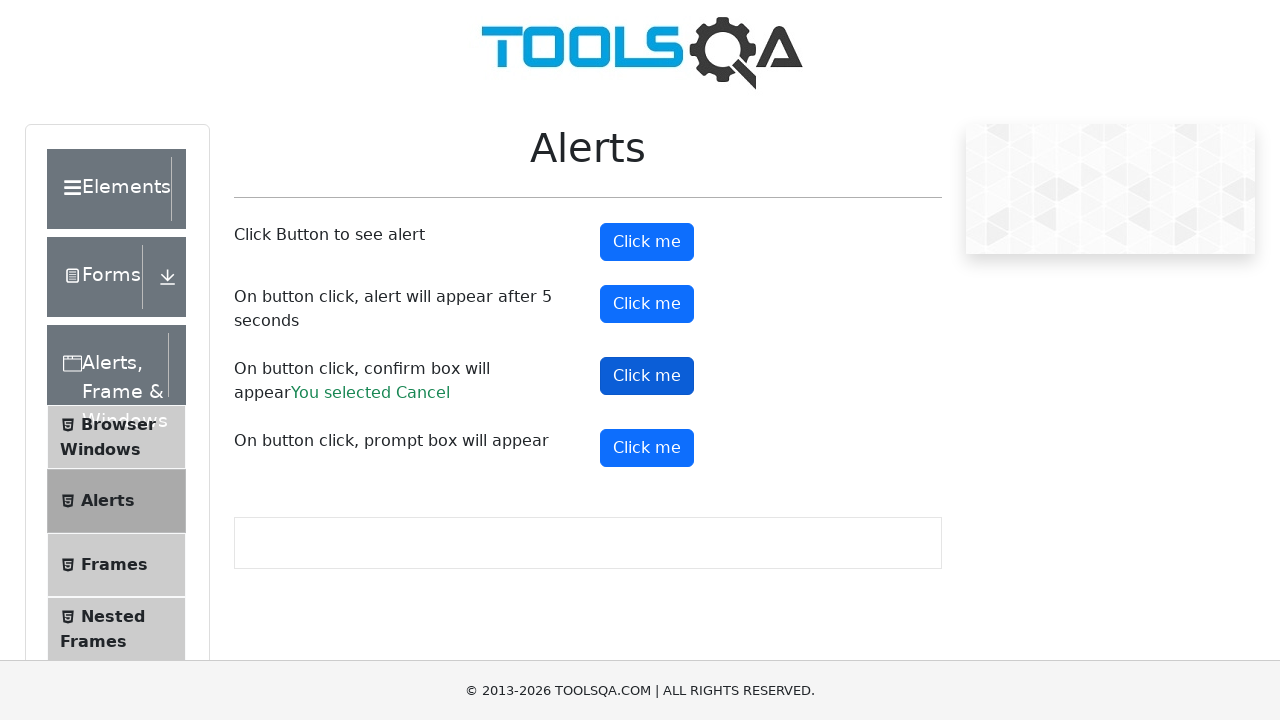

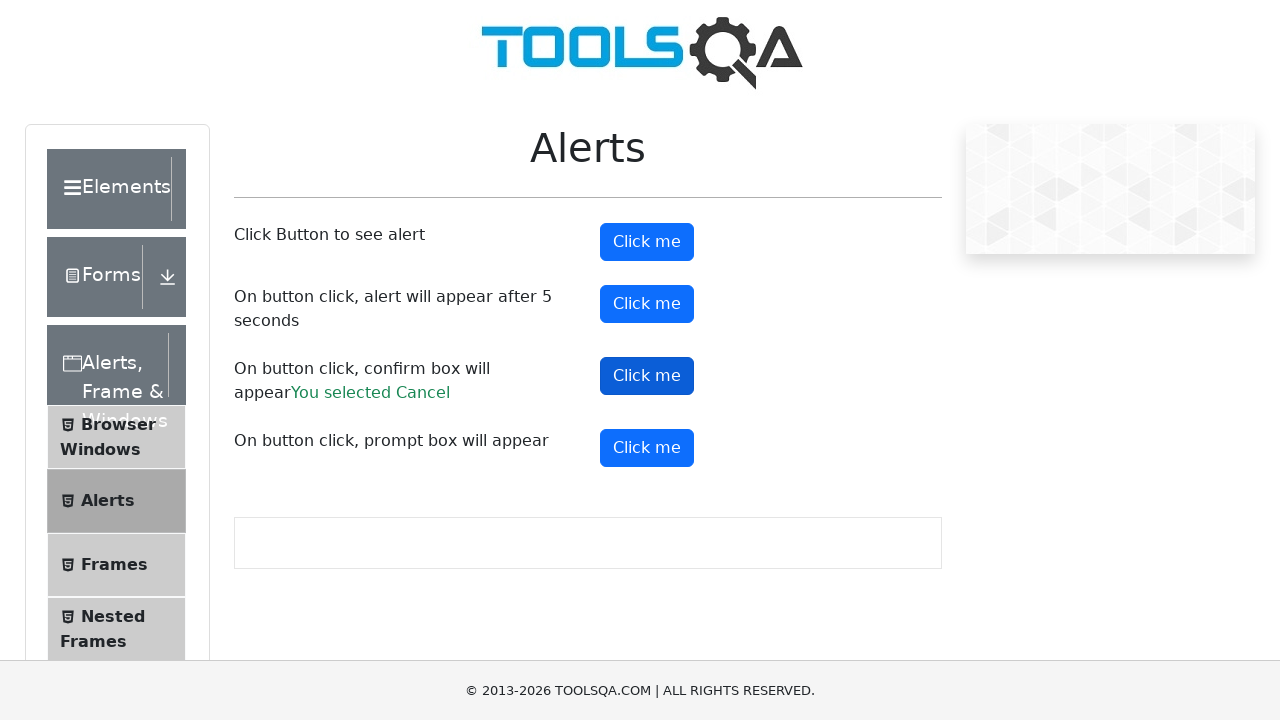